Navigates to the Omayo blog and clicks on a link to open a popup window

Starting URL: http://omayo.blogspot.com/

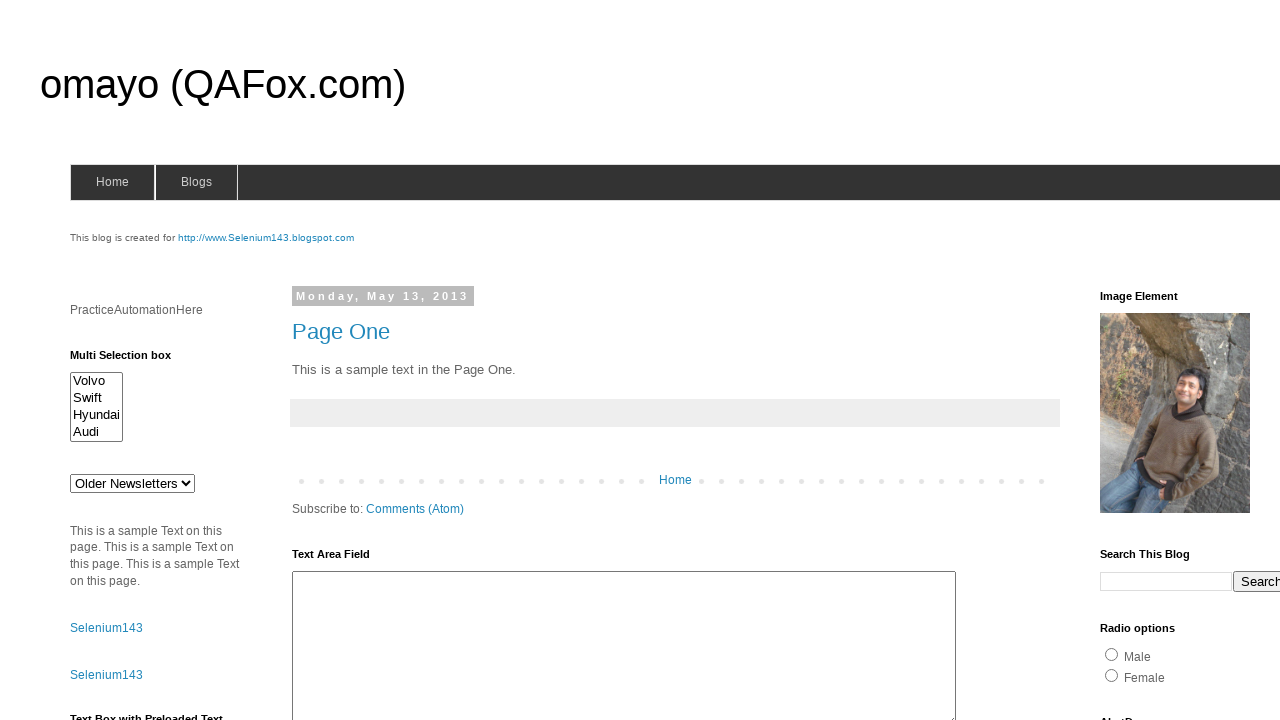

Navigated to Omayo blog homepage
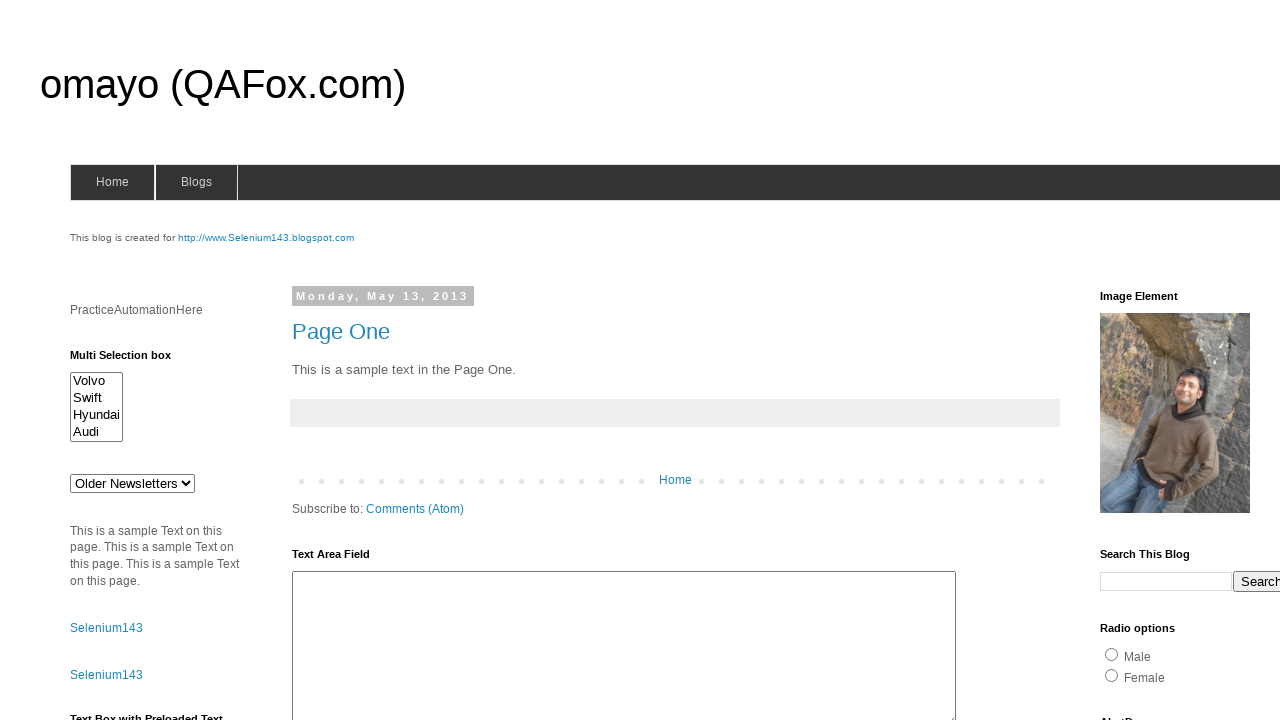

Clicked on 'Open a popup window' link at (132, 360) on a:has-text('Open a popup window')
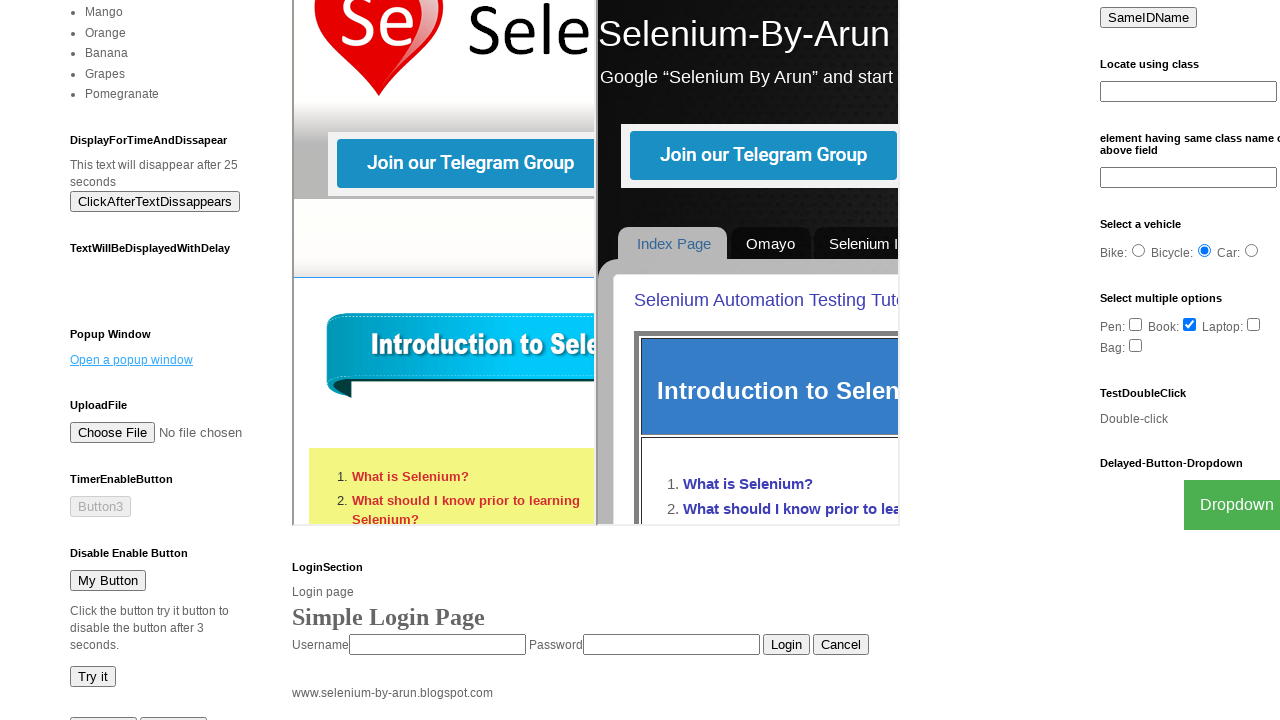

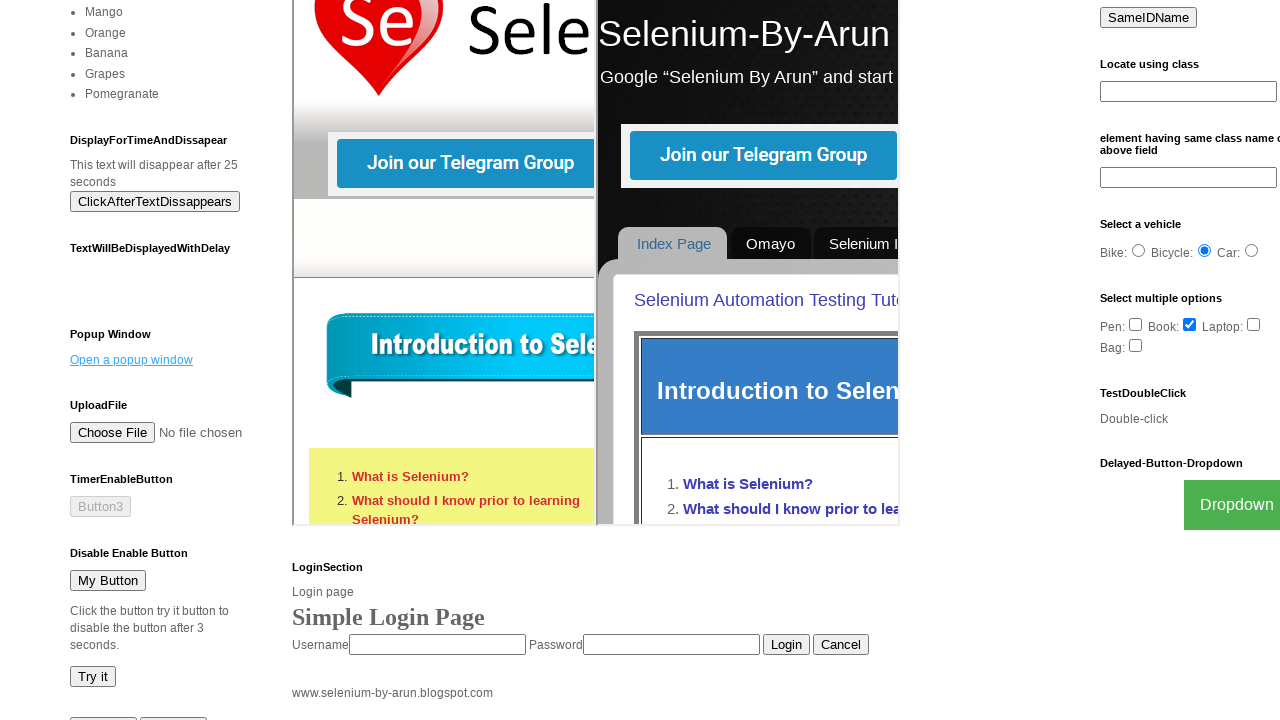